Navigates to the KTM India website to verify it loads successfully

Starting URL: https://www.ktmindia.com/

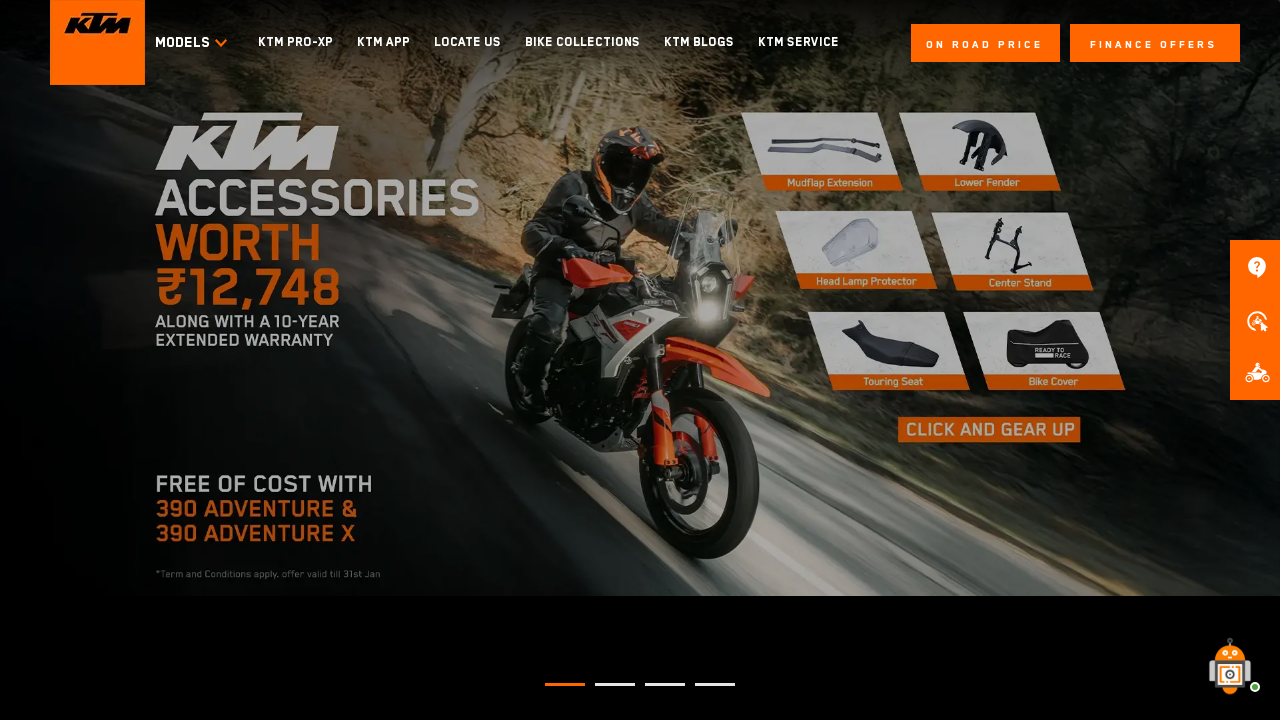

KTM India website loaded successfully at https://www.ktmindia.com/
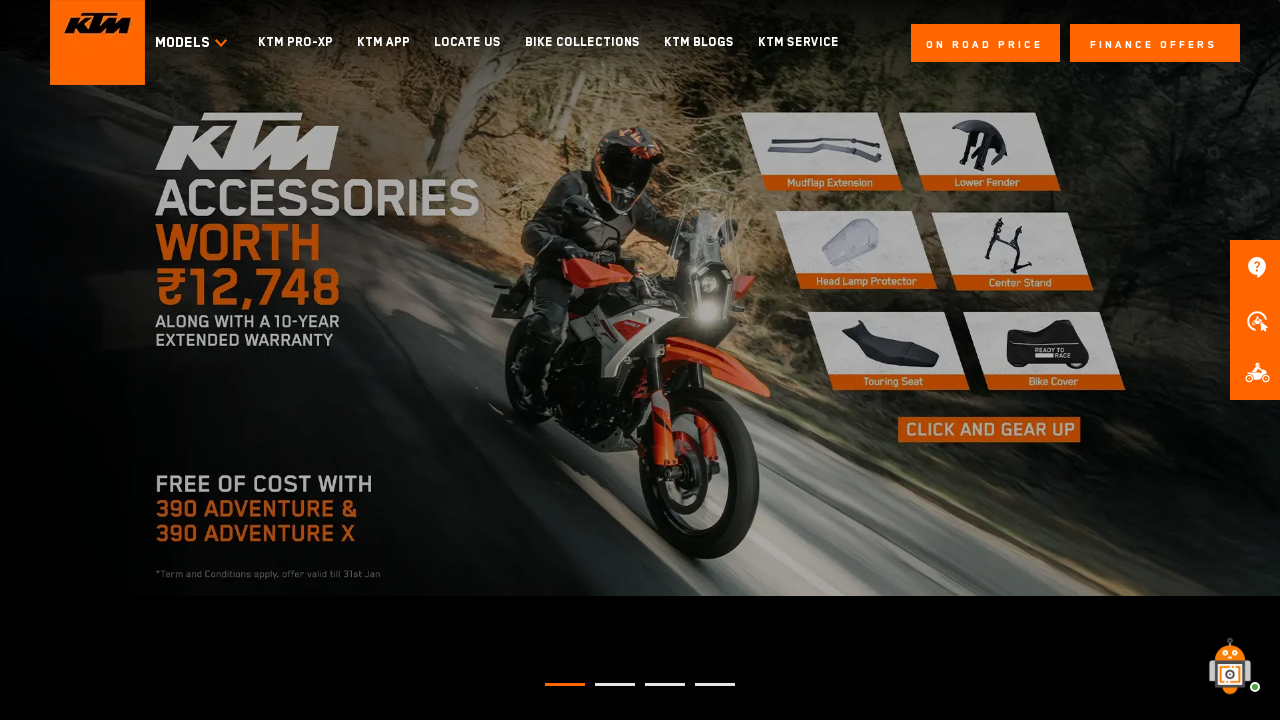

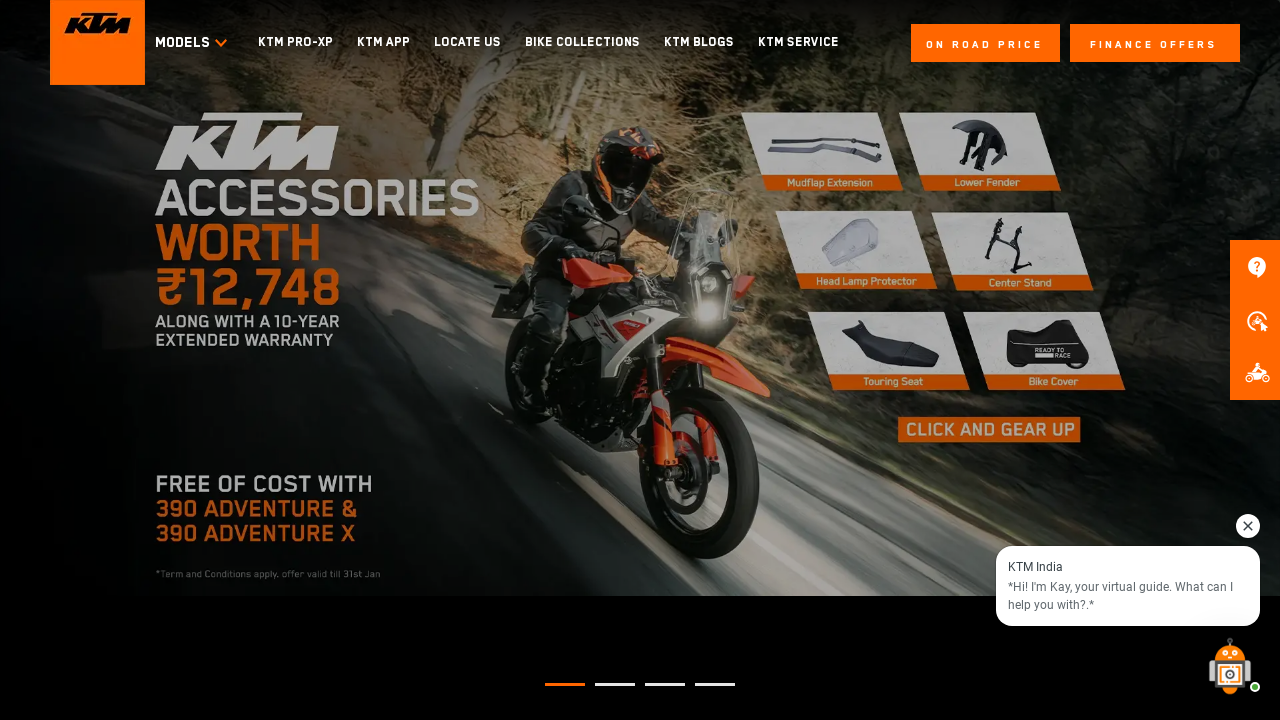